Navigates to a test automation practice blog, scrolls down the page, and performs a mouseover action on a dropdown button

Starting URL: https://testautomationpractice.blogspot.com/

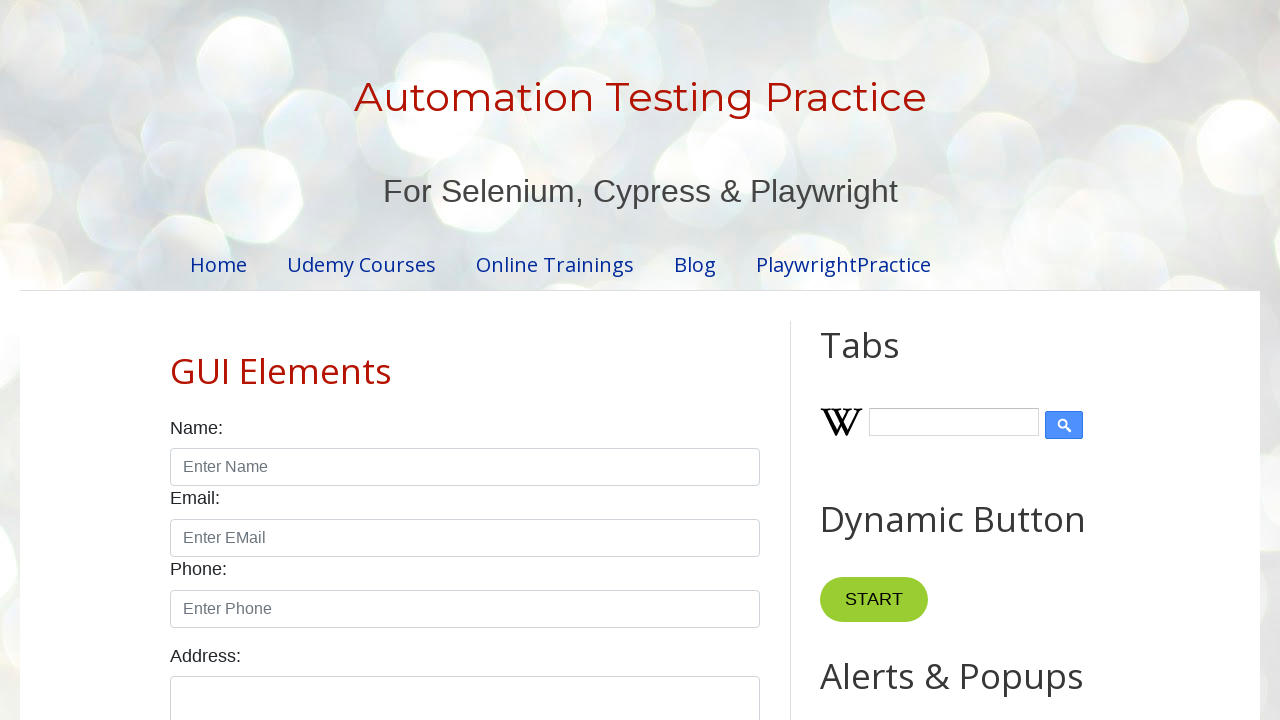

Scrolled down the page by 4000 pixels
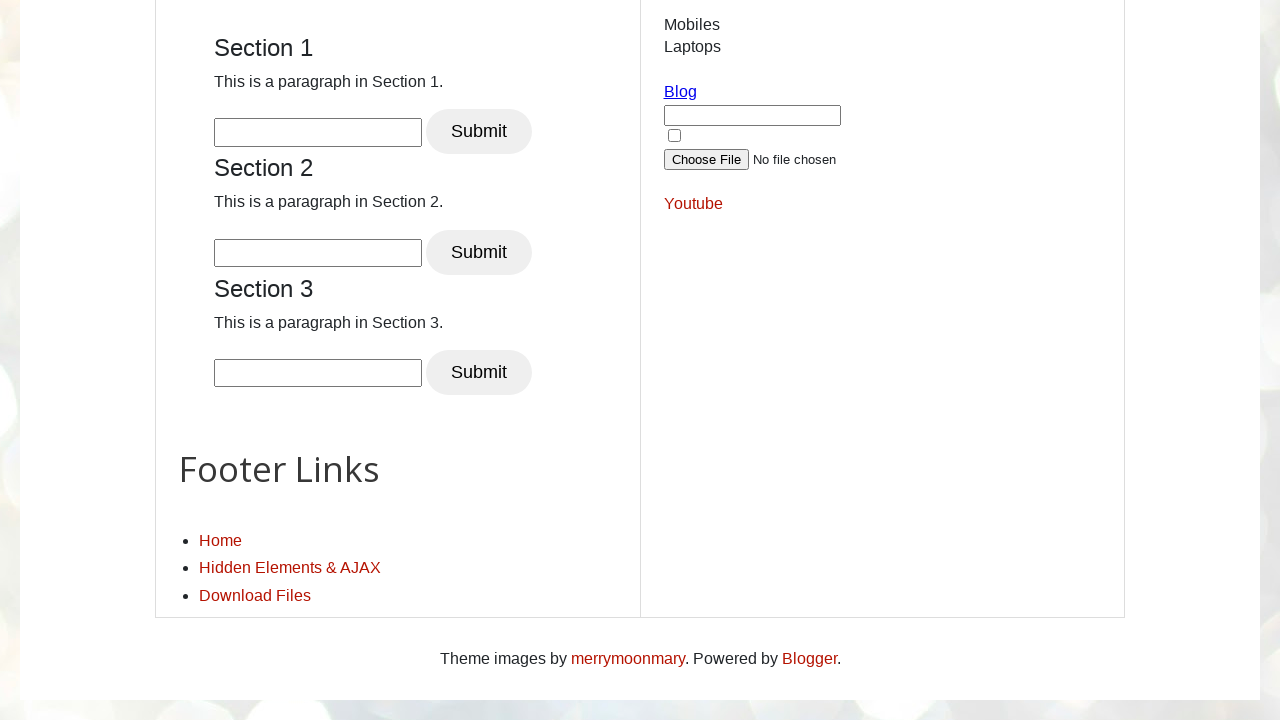

Performed mouseover action on dropdown button at (868, 360) on xpath=//button[@class='dropbtn']
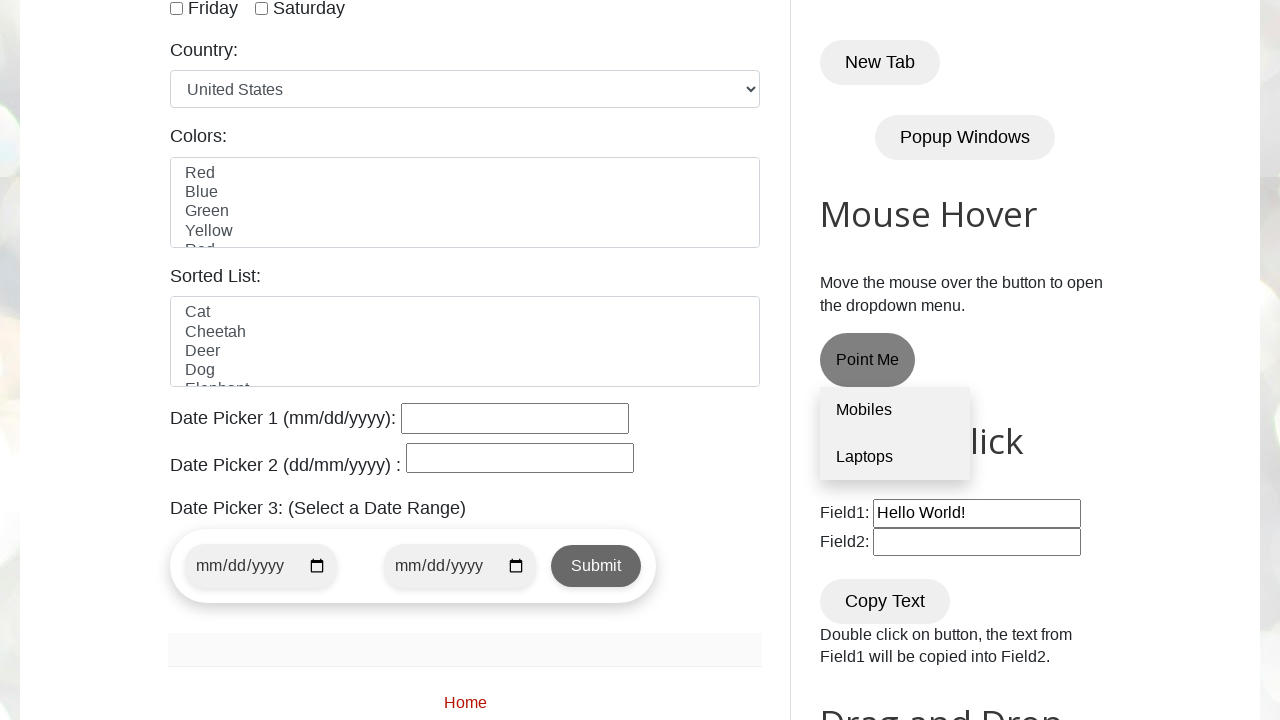

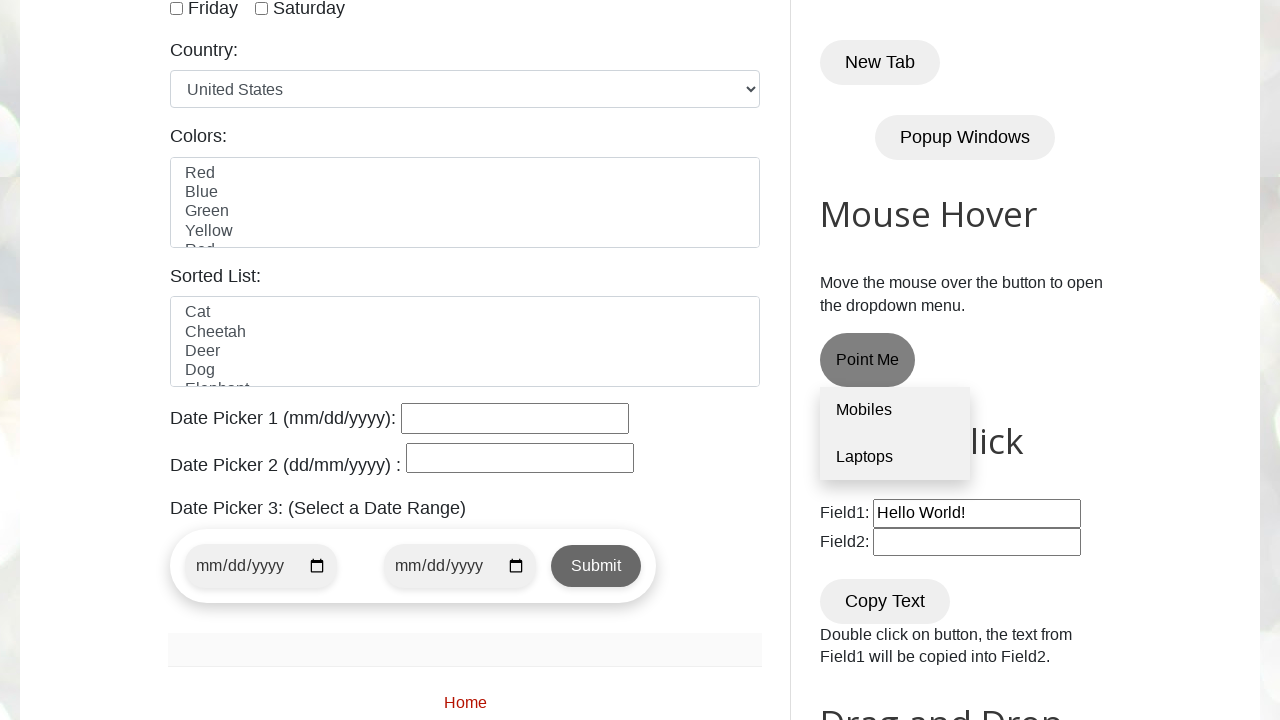